Tests navigation by first going to the Search Languages page, then clicking Start menu to return to the homepage.

Starting URL: https://www.99-bottles-of-beer.net/

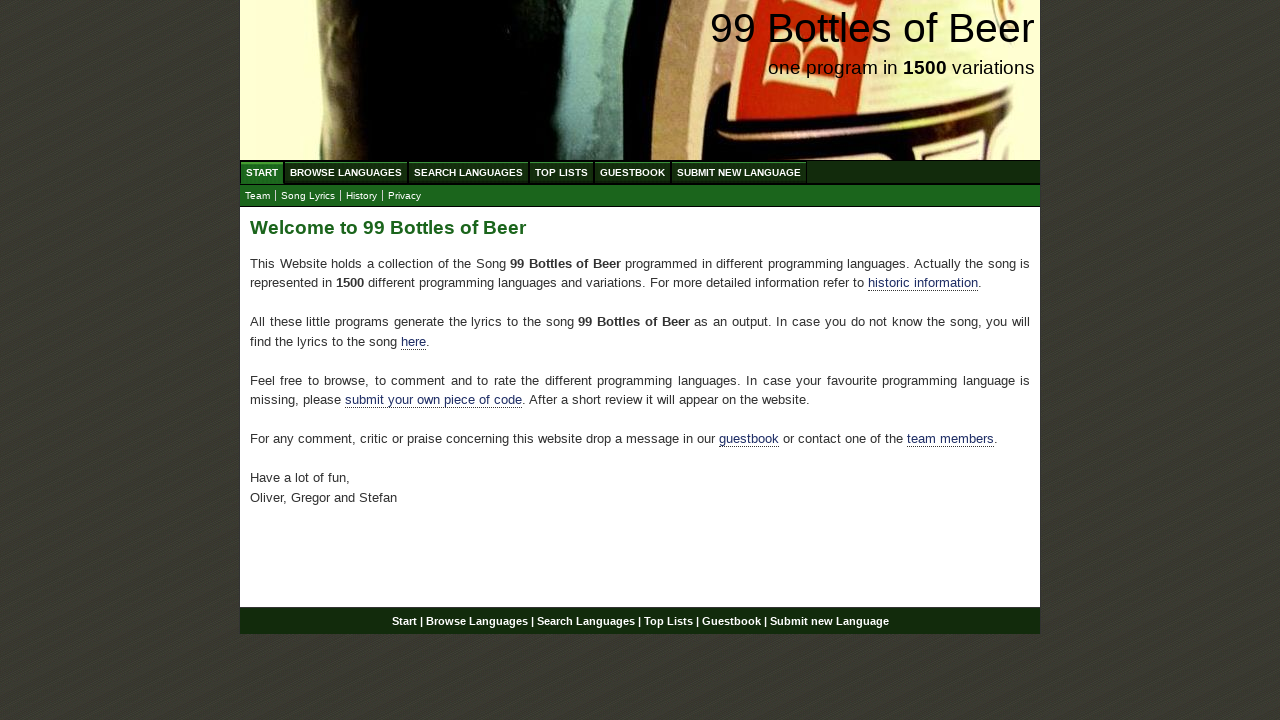

Clicked on Search Languages menu at (468, 172) on xpath=//ul[@id='menu']/li/a[@href='/search.html']
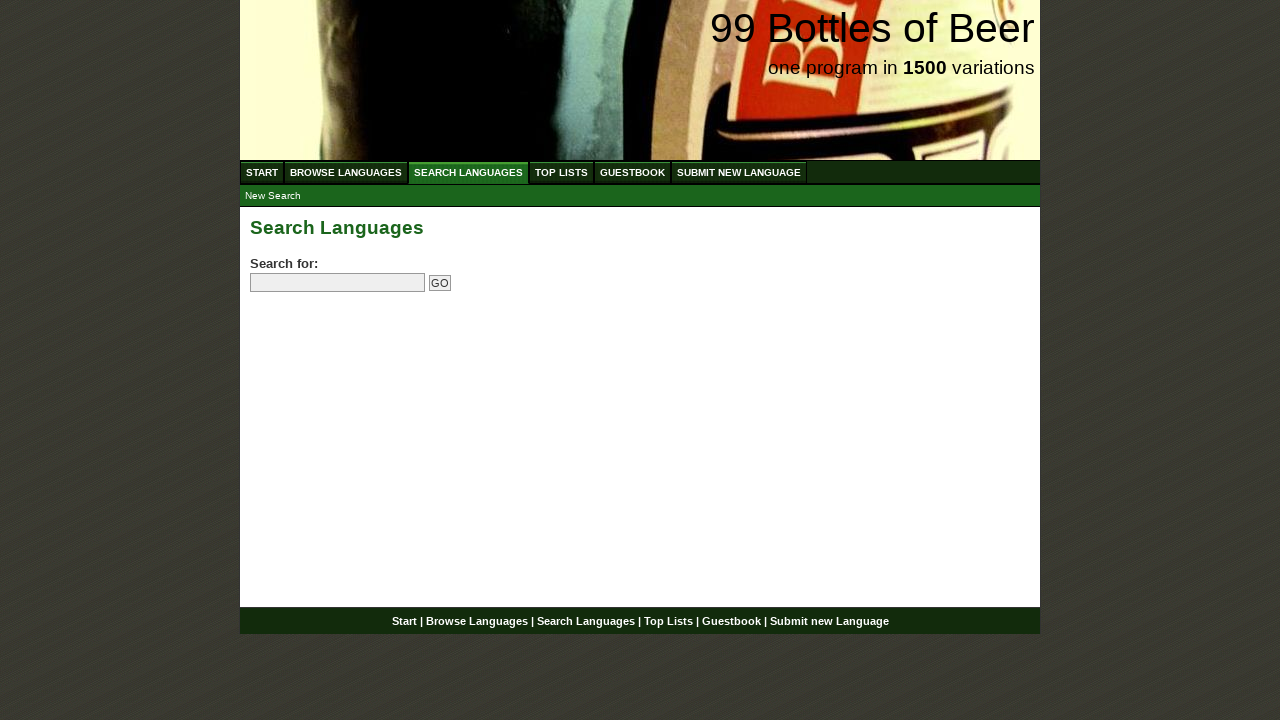

Clicked on Start menu to return to homepage at (262, 172) on xpath=//ul[@id='menu']/li/a[@href='/']
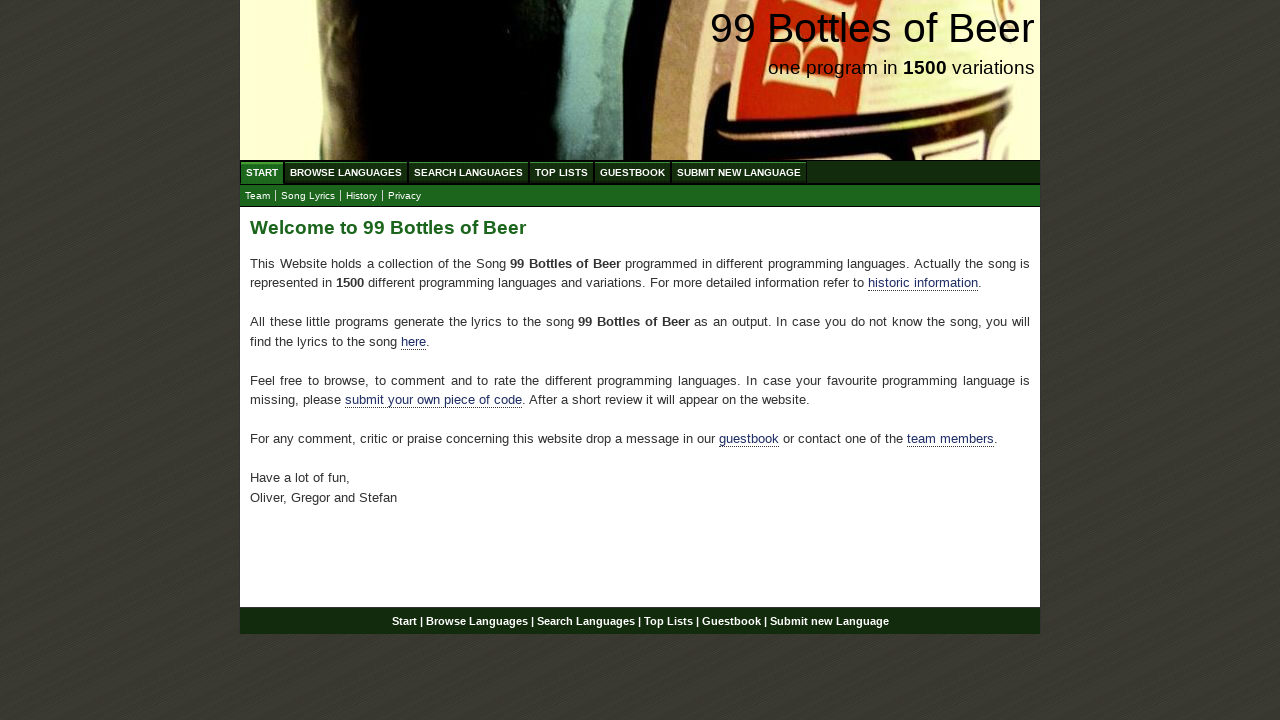

Verified navigation back to homepage URL
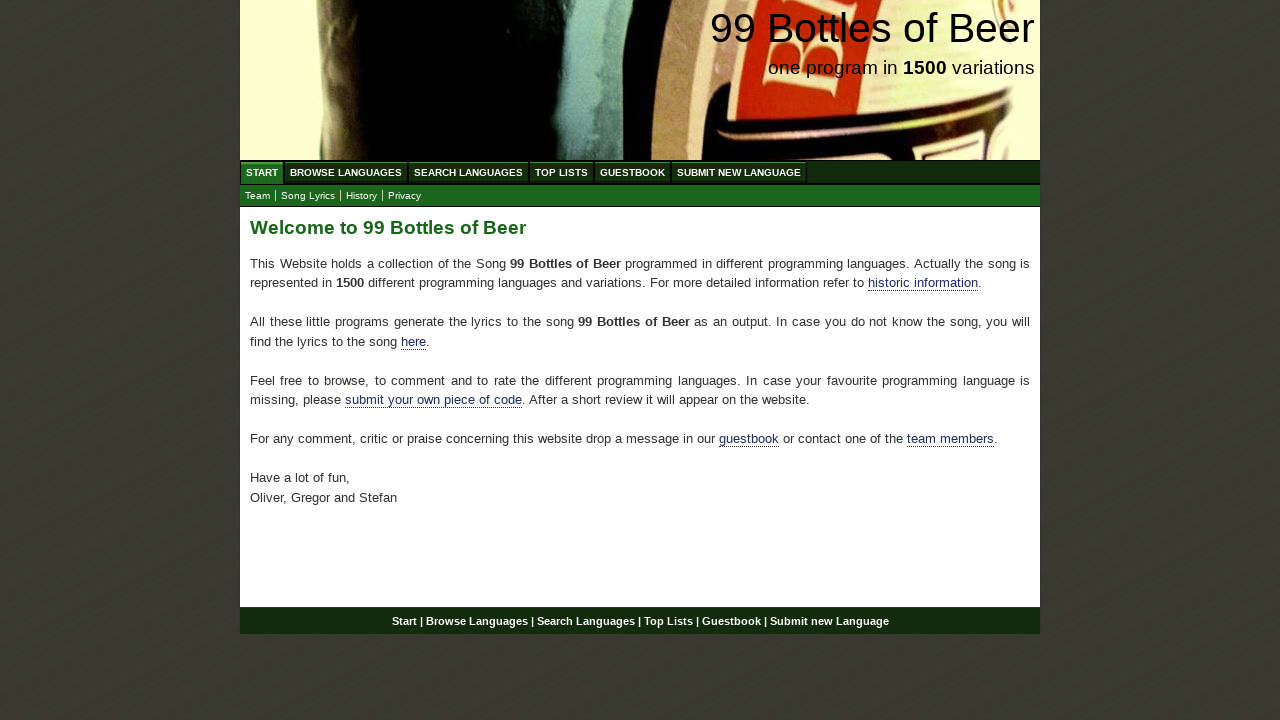

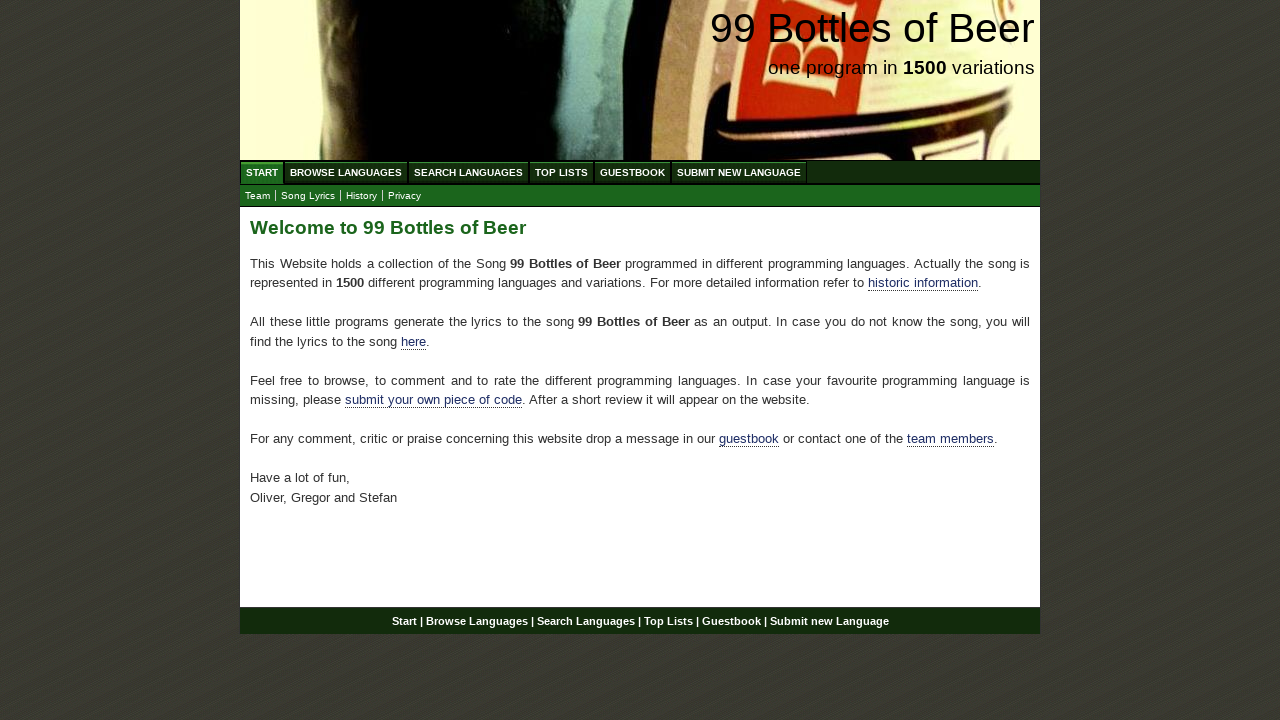